Tests the suggestive input functionality by typing a name, selecting an address from dropdown, and verifying the selected address contains the input text

Starting URL: https://joshcheung.github.io/lob_vue/

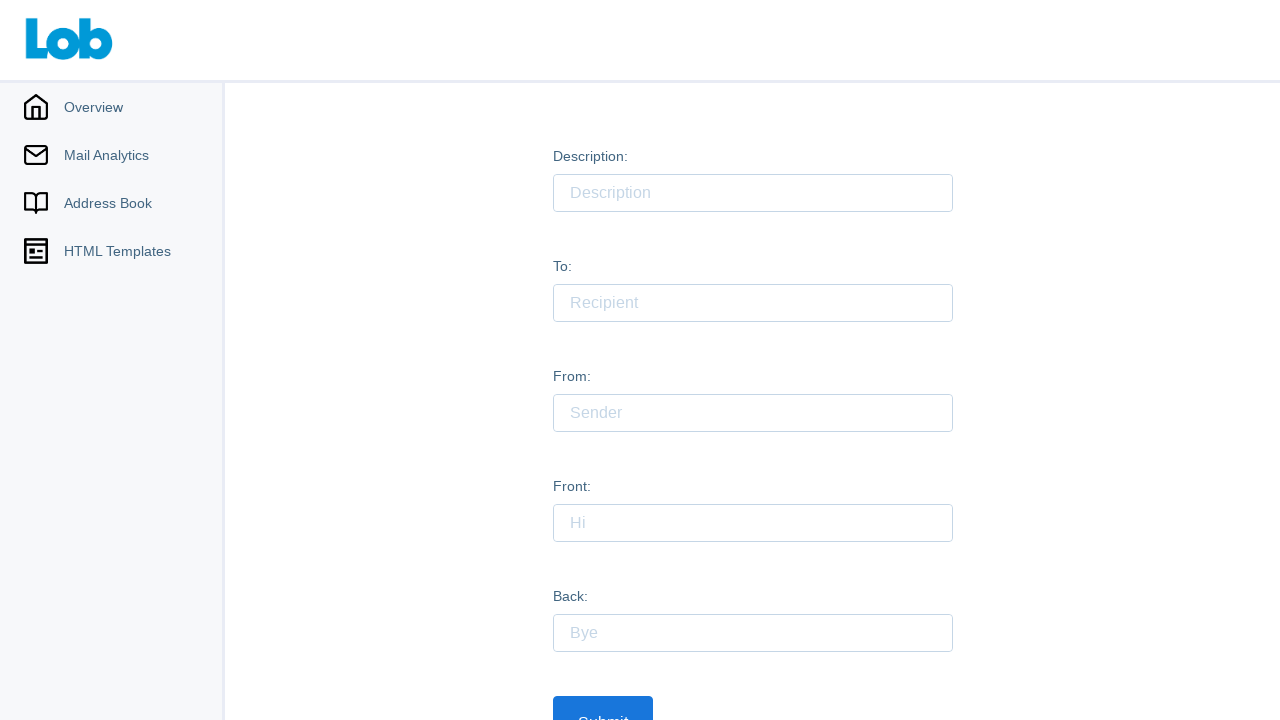

Waited 2 seconds for addresses to load
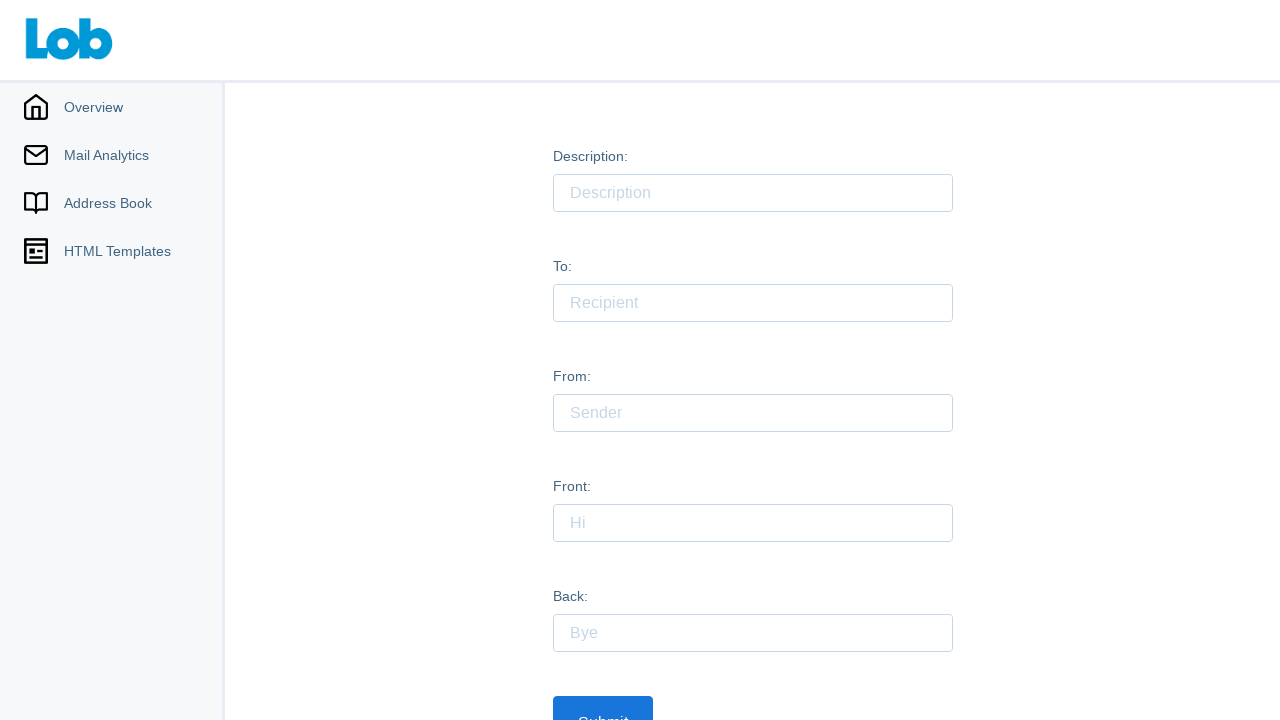

Filled 'to' field with 'nicholas' on #to
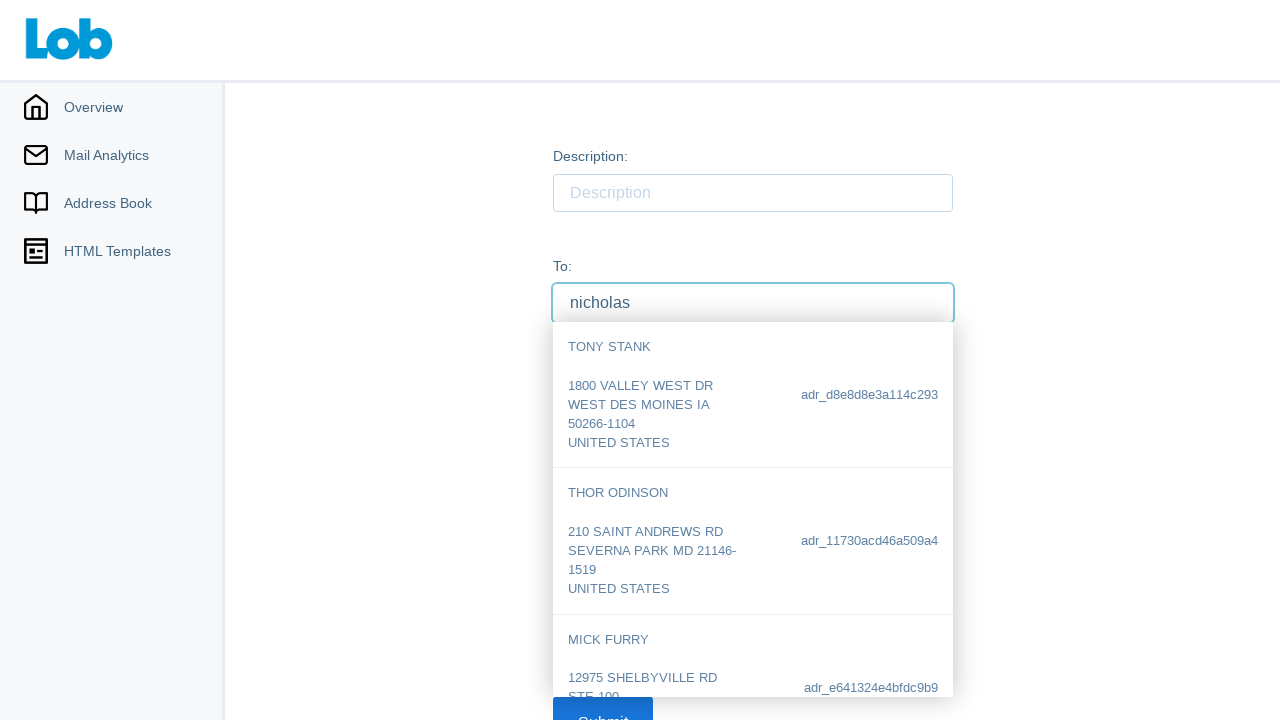

Dropdown appeared with address suggestions
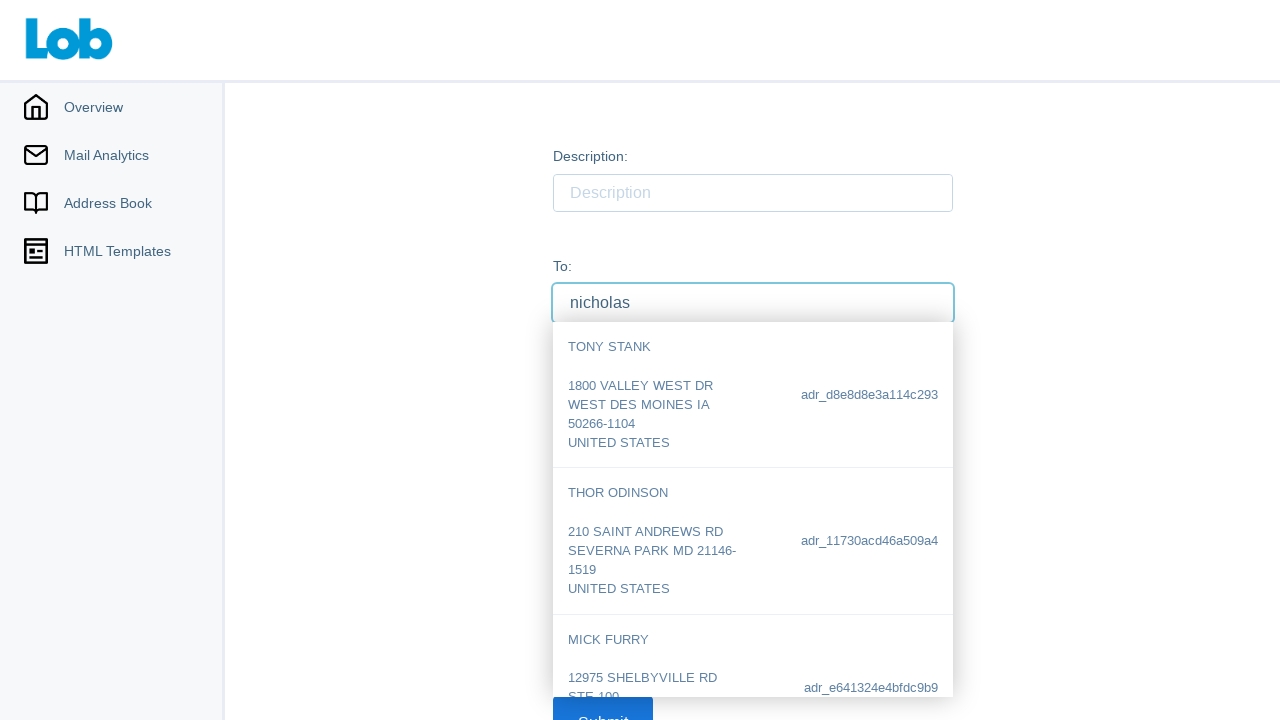

Clicked first address in dropdown at (752, 395) on .address
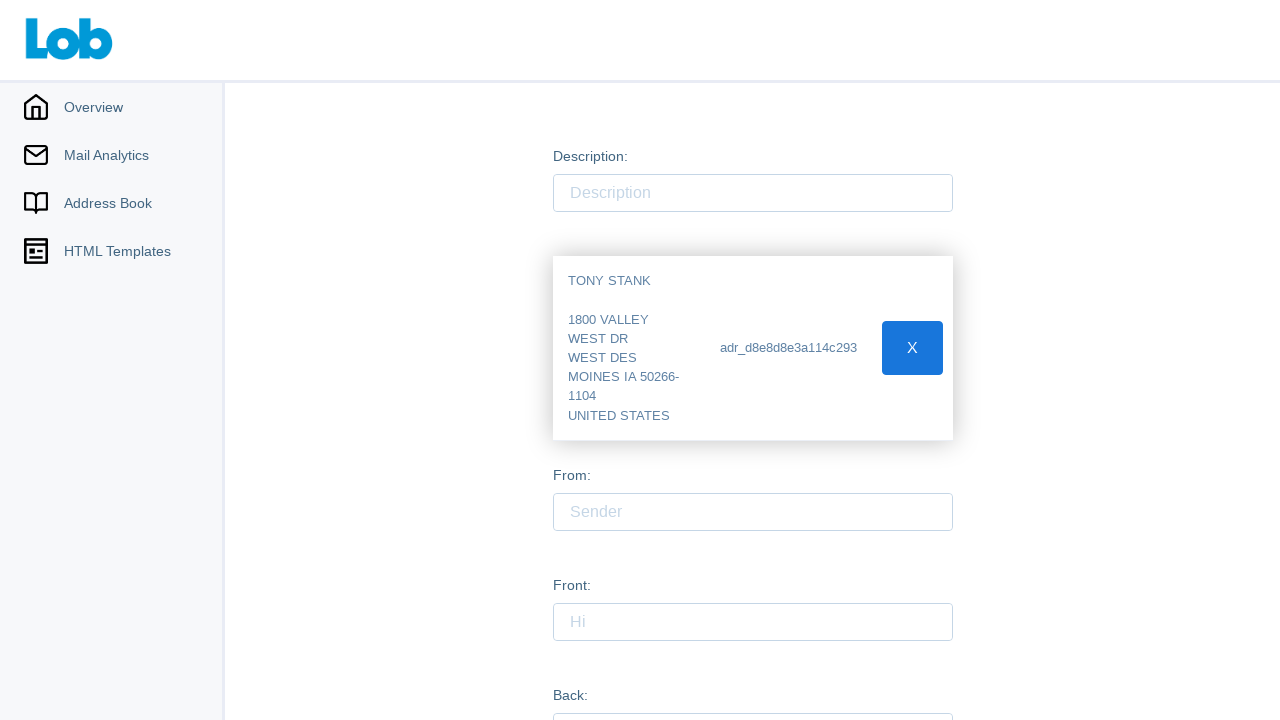

Address was selected and confirmed
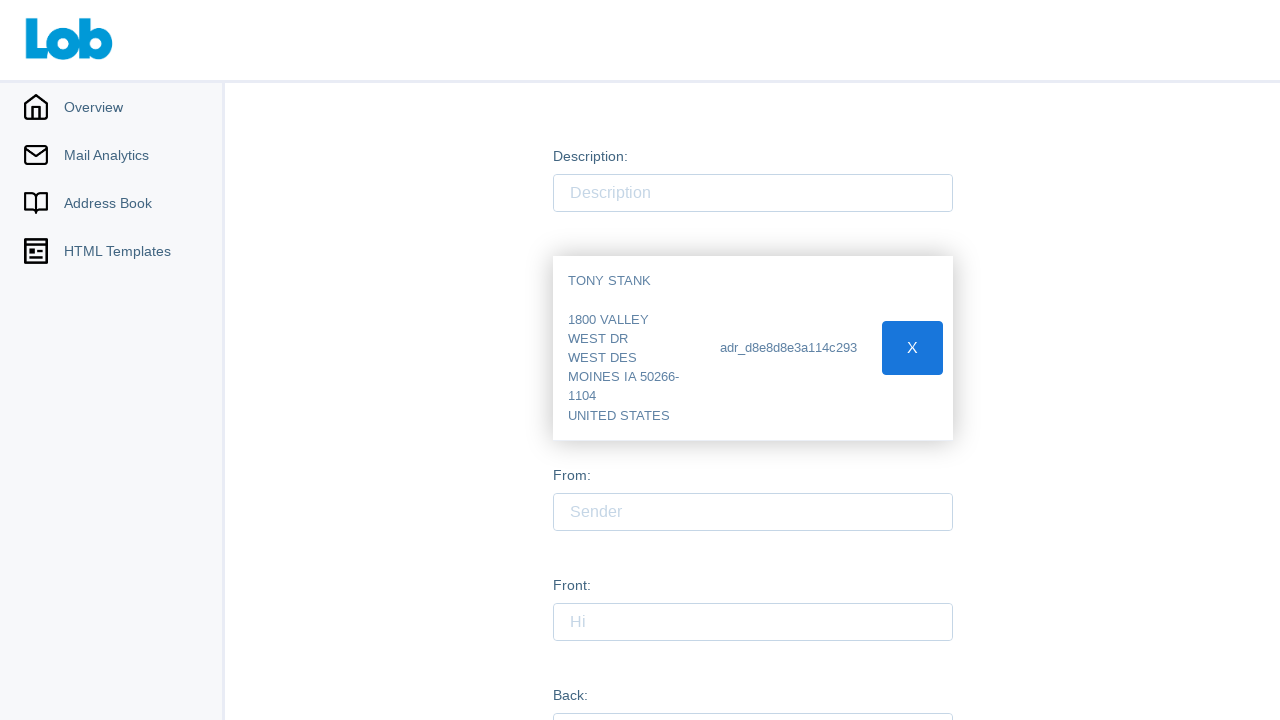

Clicked cancel button at (912, 348) on #cancel
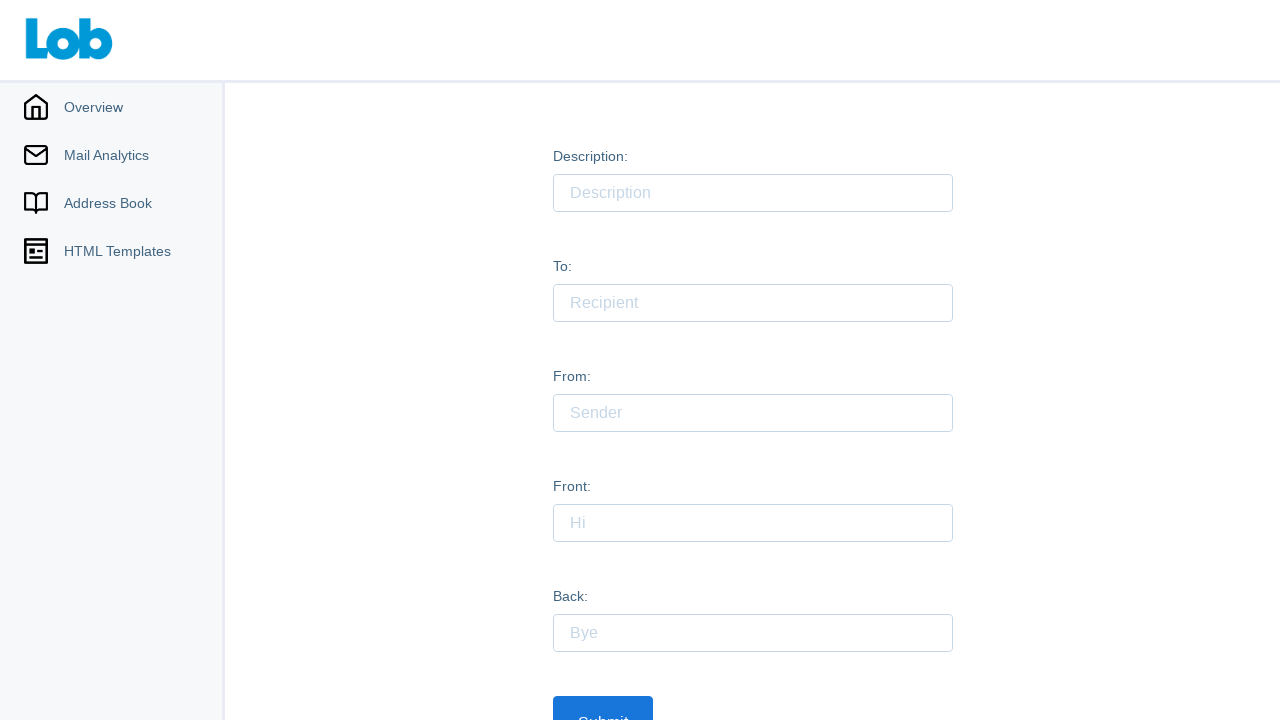

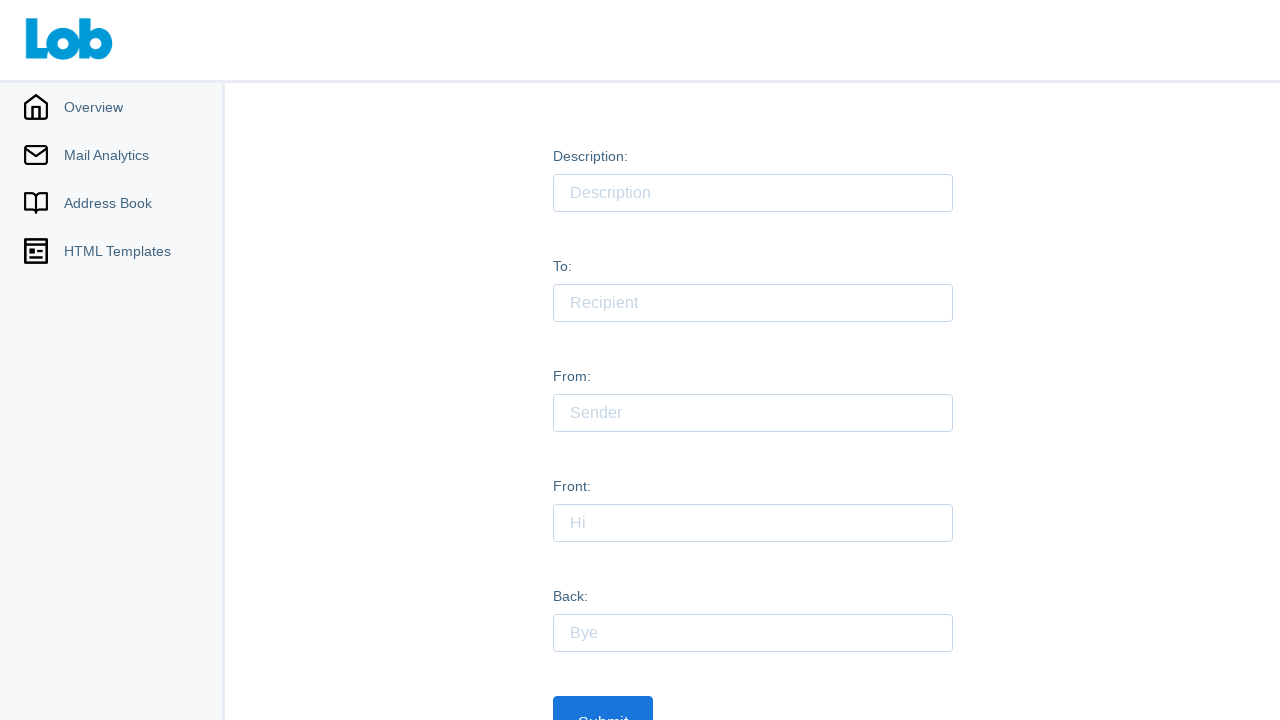